Tests scrolling functionality on Rediff Mail login page by scrolling to the Privacy Policy link and then scrolling back up

Starting URL: https://mail.rediff.com/cgi-bin/login.cgi

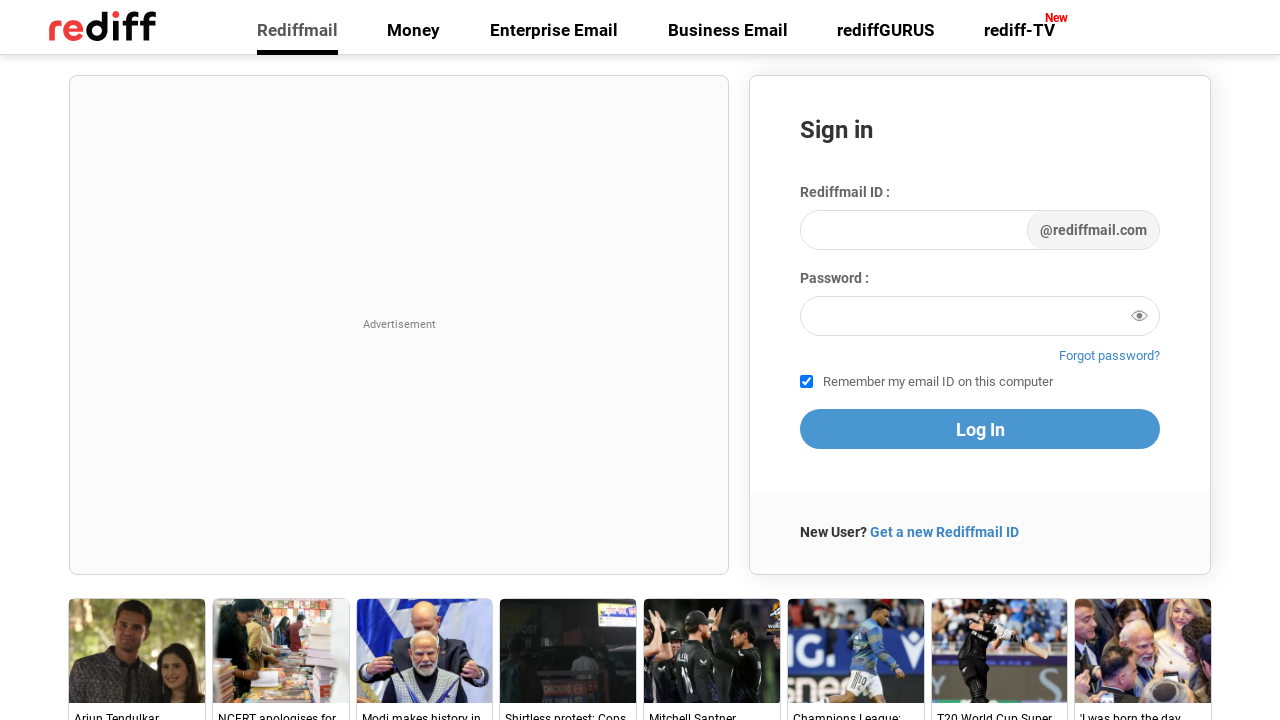

Located Privacy Policy link element
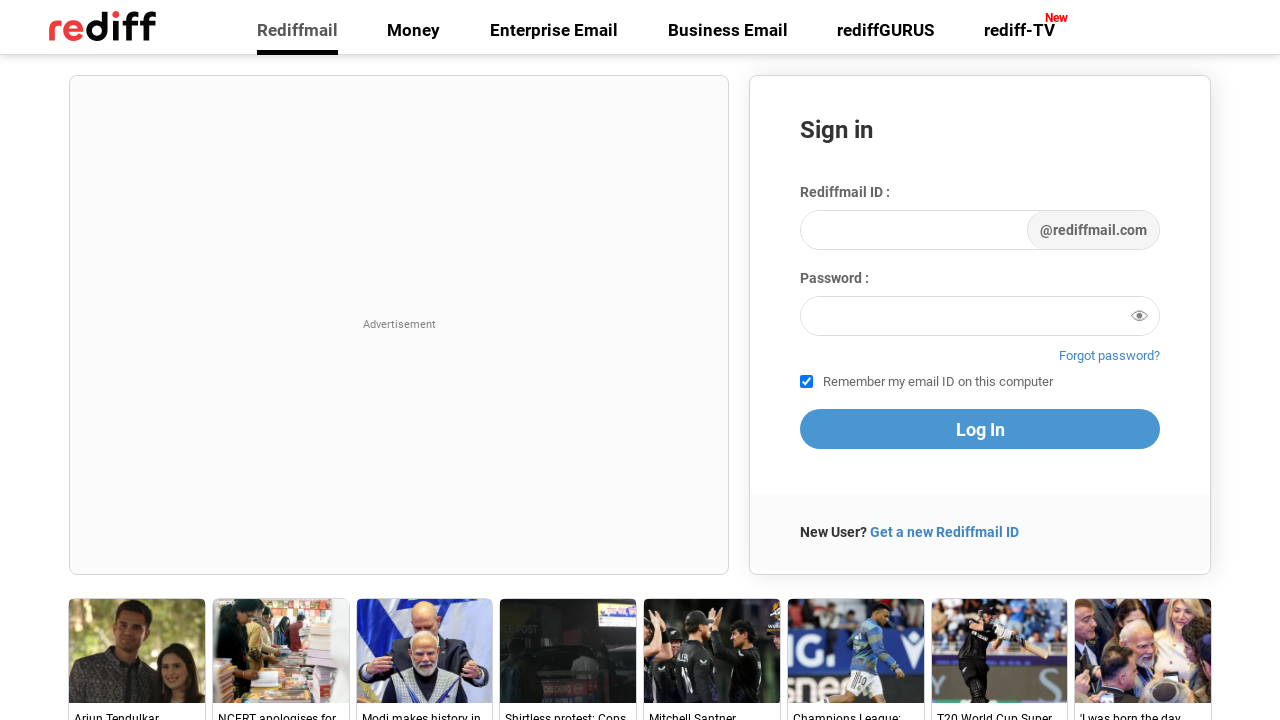

Scrolled to Privacy Policy link
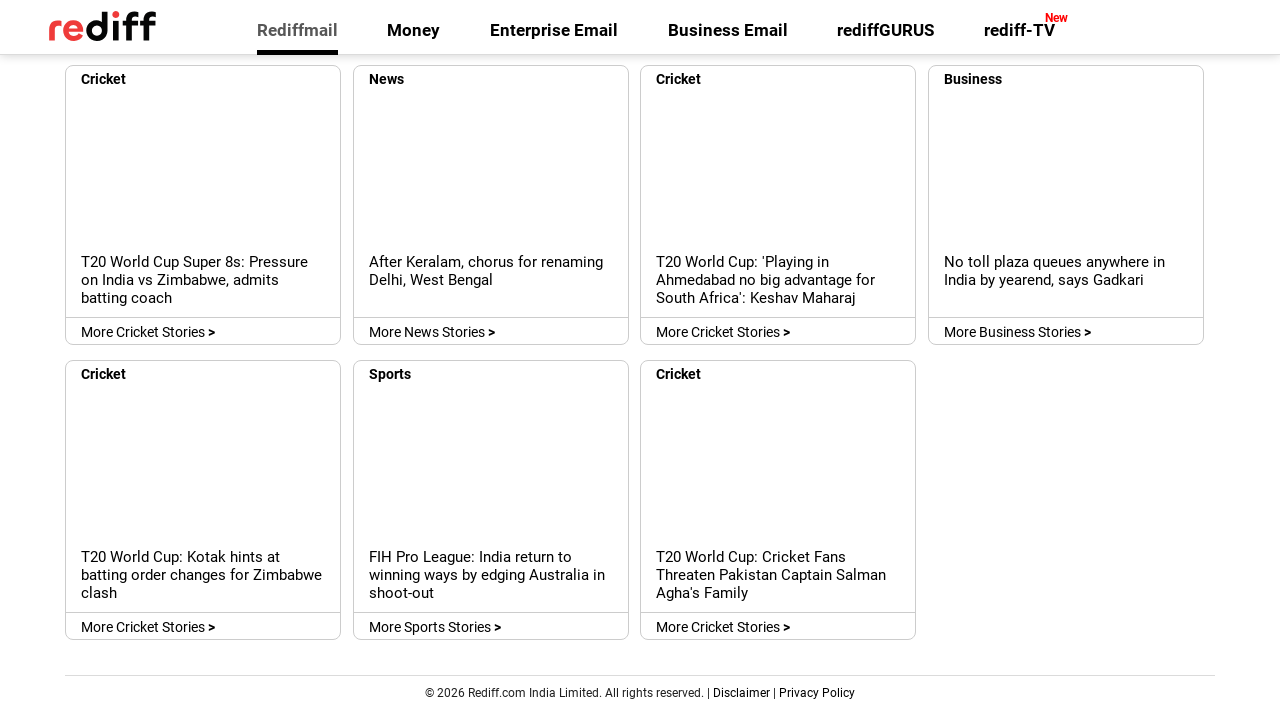

Scrolled up by 1000 pixels
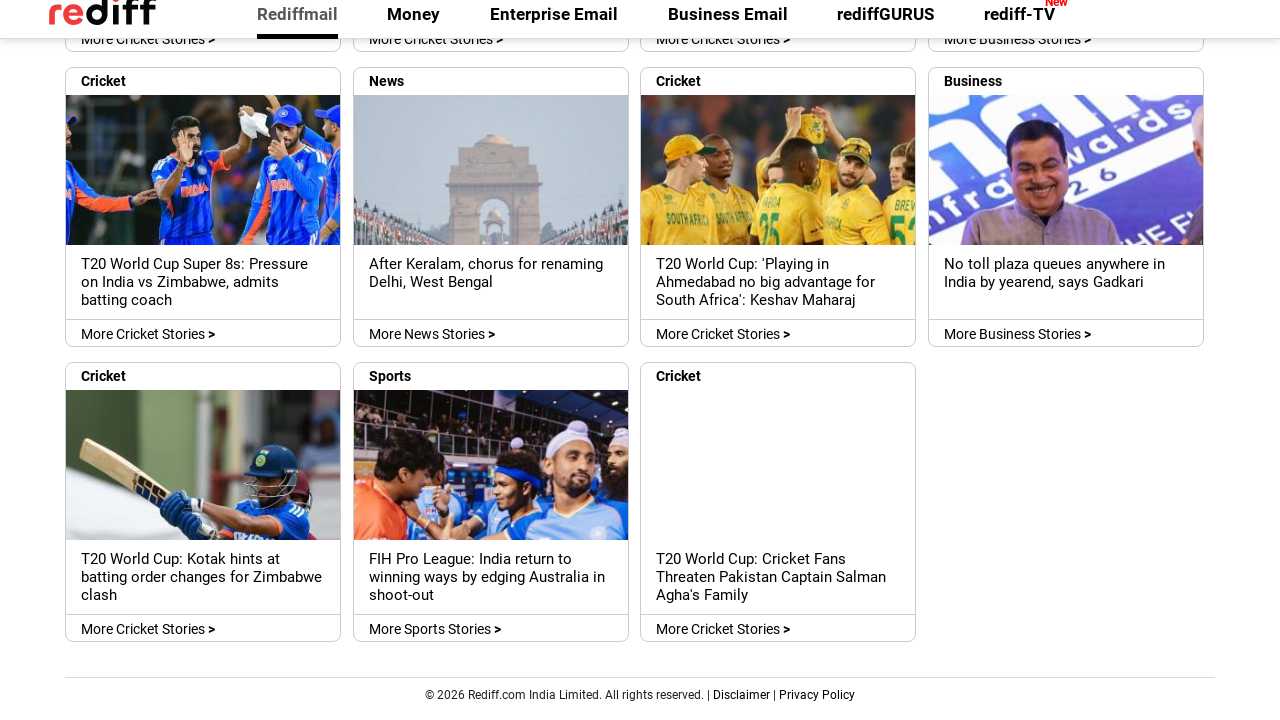

Waited 3 seconds to observe scroll effect
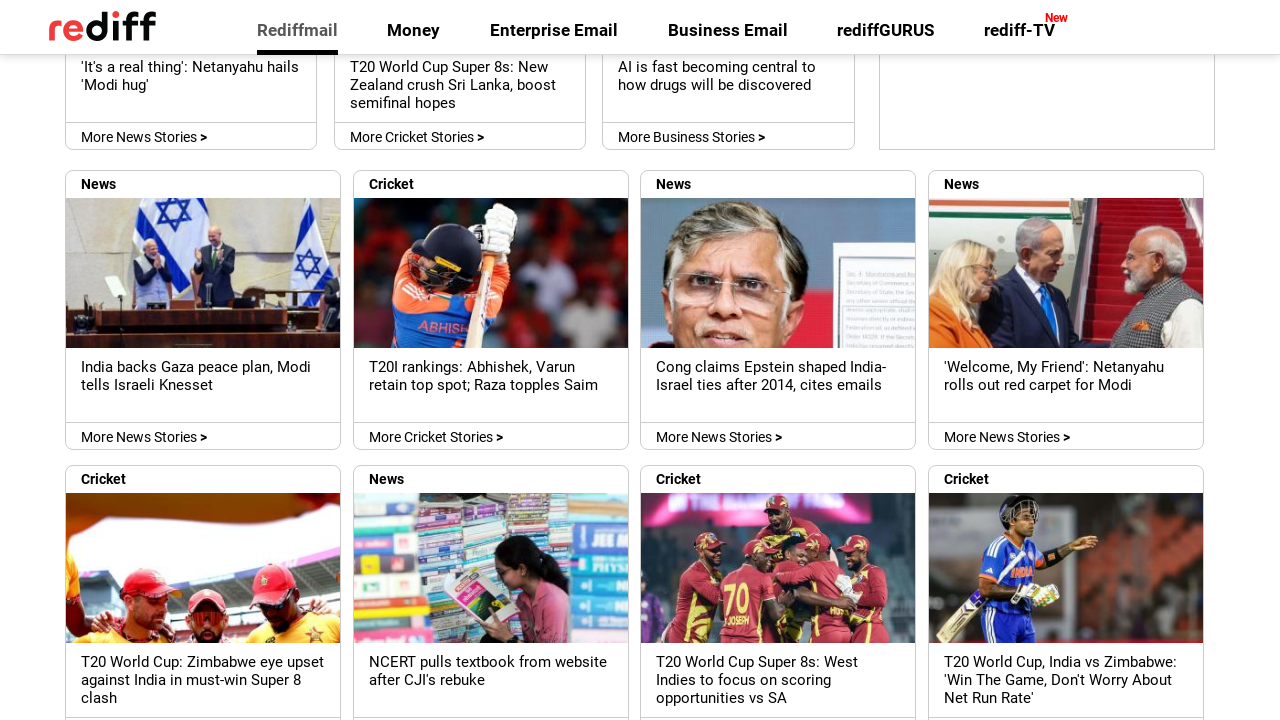

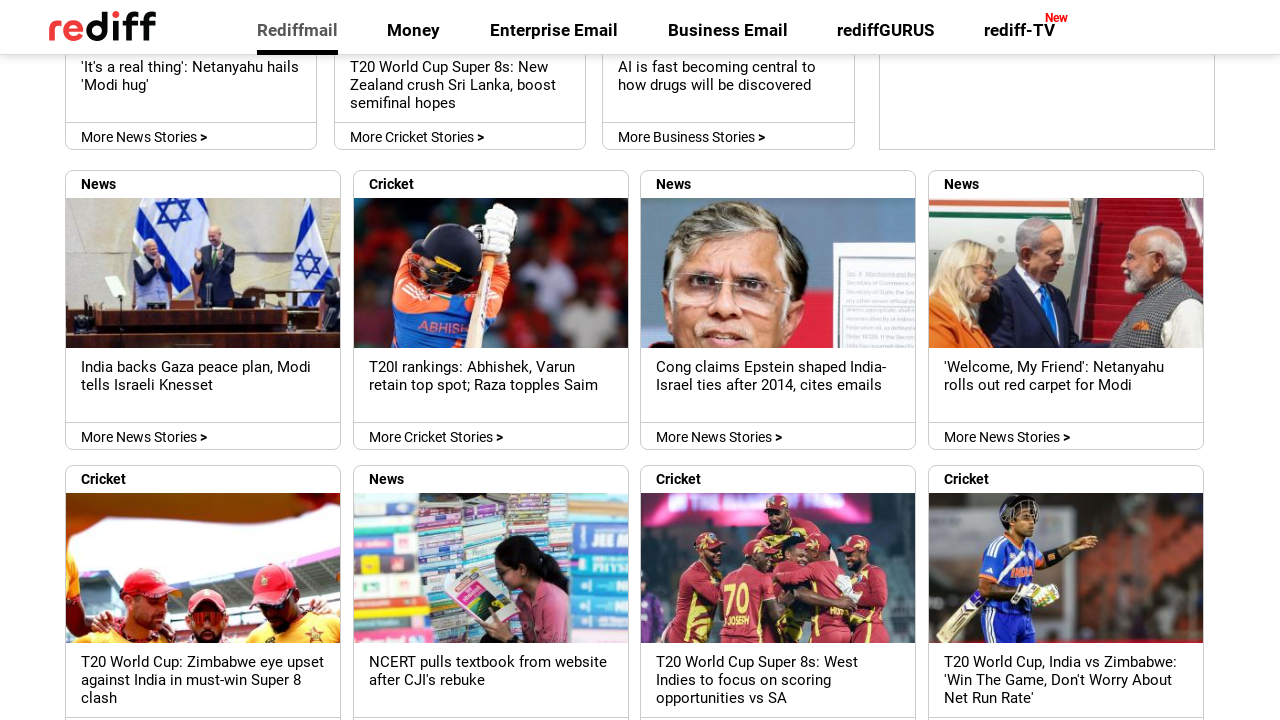